Tests file download functionality by clicking the download button and waiting for the download to initiate on demoqa.com

Starting URL: https://demoqa.com/upload-download

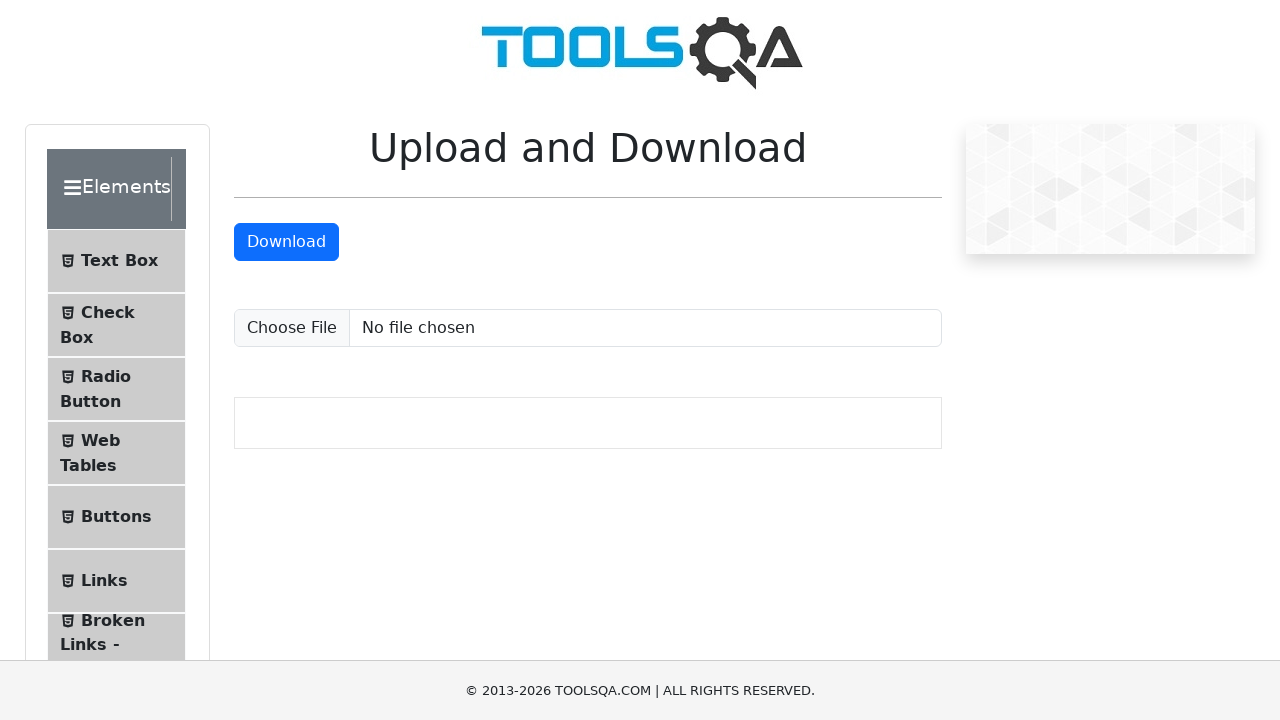

Clicked download button and initiated file download at (286, 242) on #downloadButton
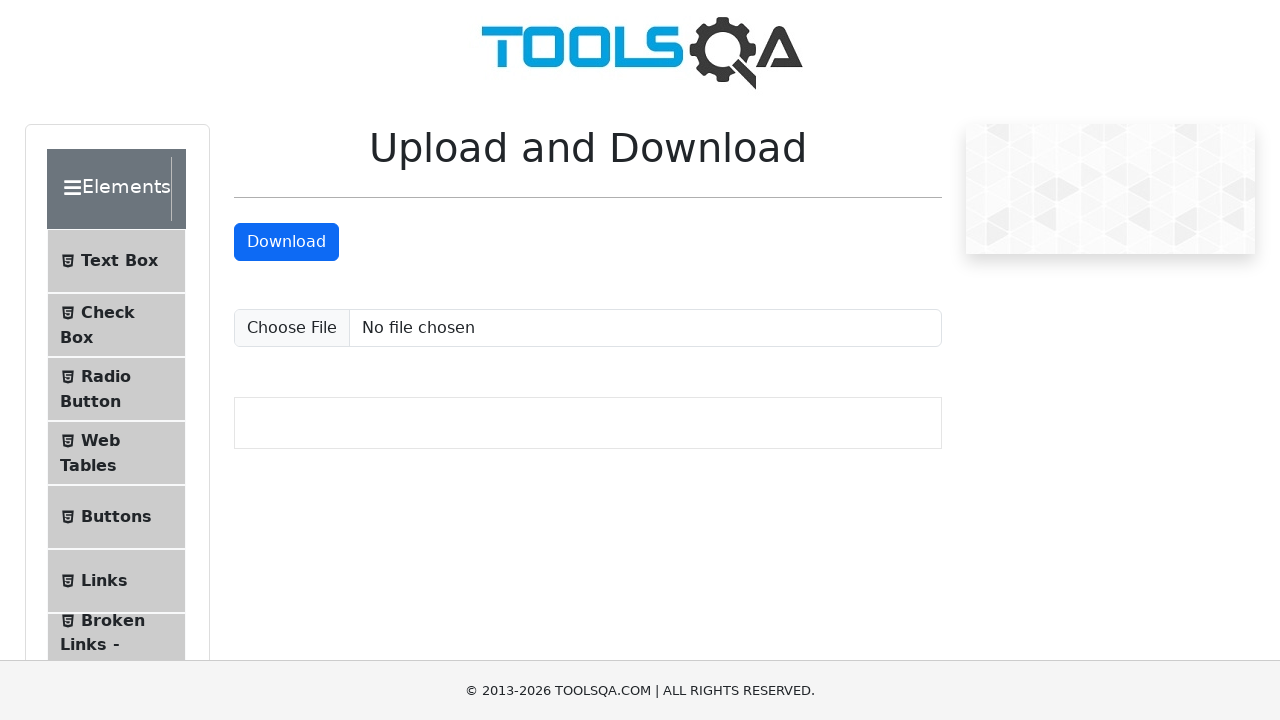

File download initiated and download object obtained
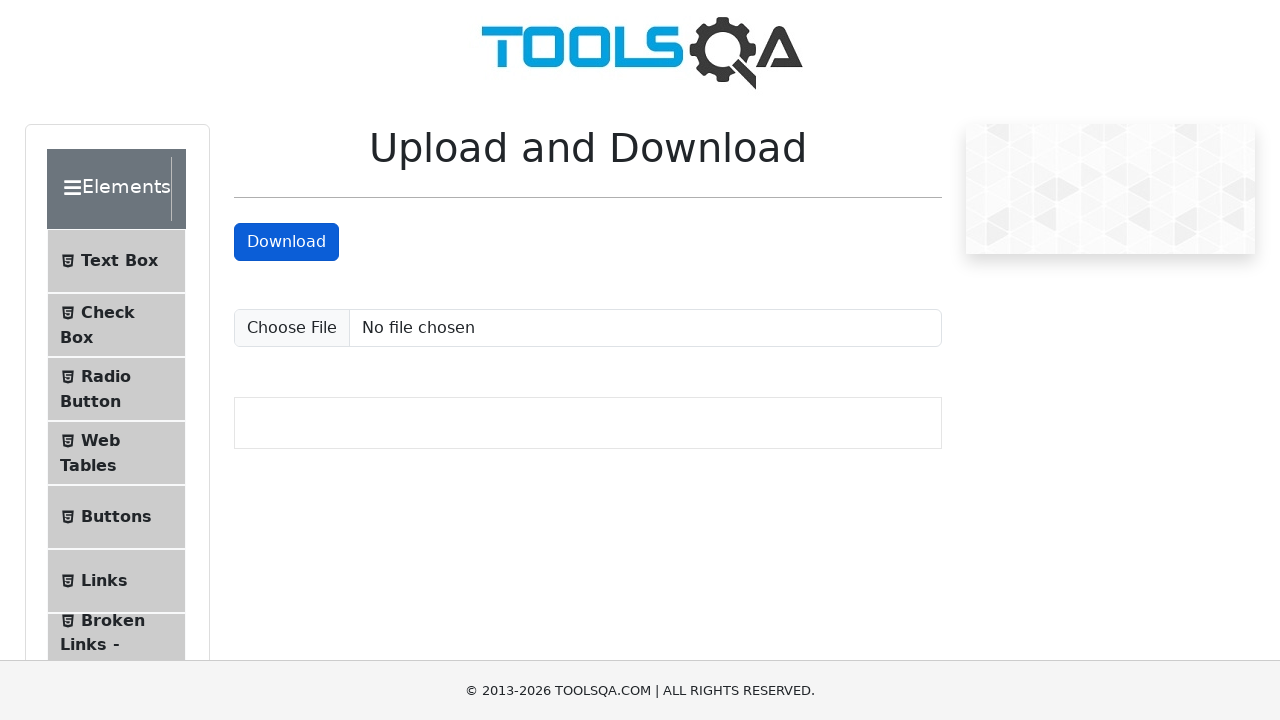

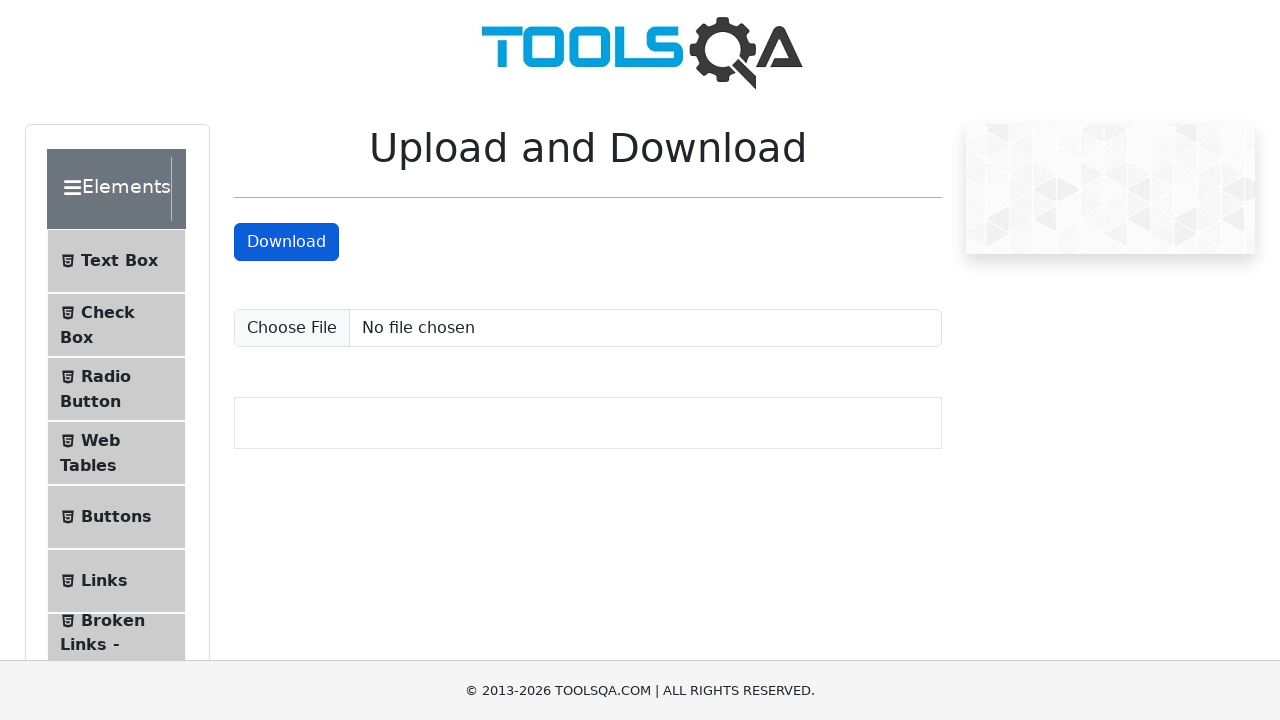